Tests alert interaction by clicking alert button and accepting the alert

Starting URL: https://demoqa.com/alerts

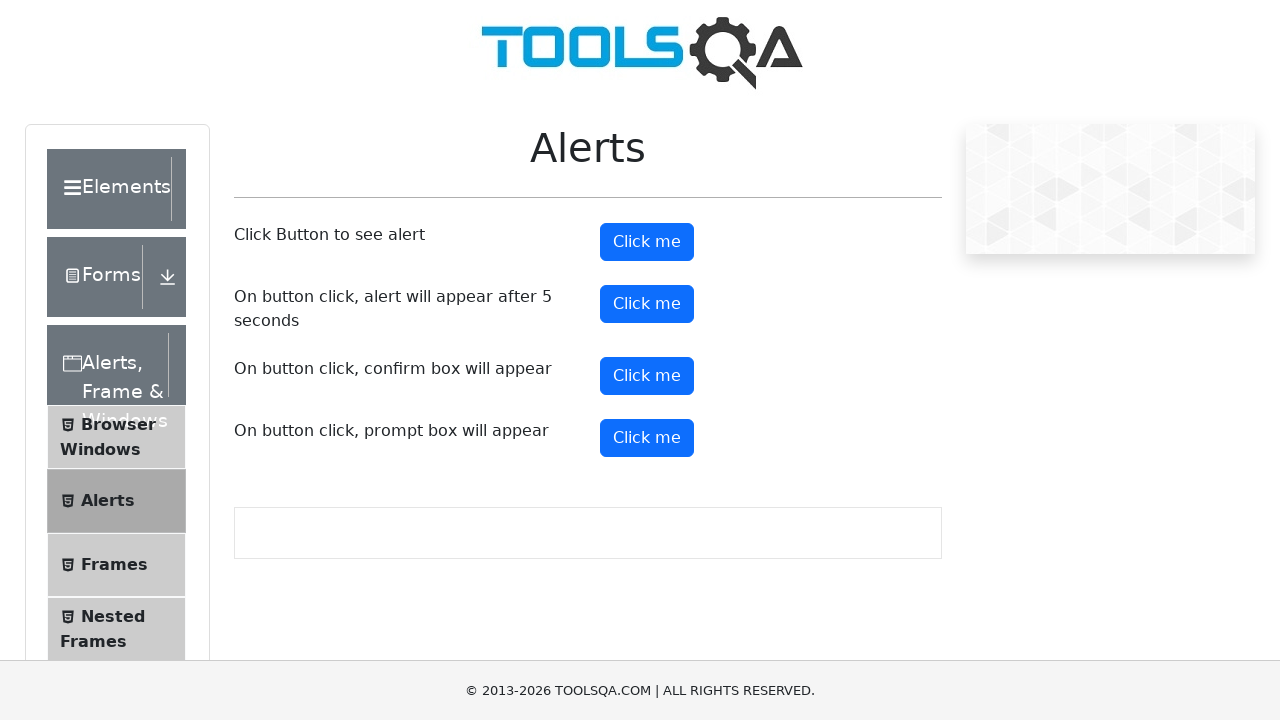

Set up dialog handler to automatically accept alerts
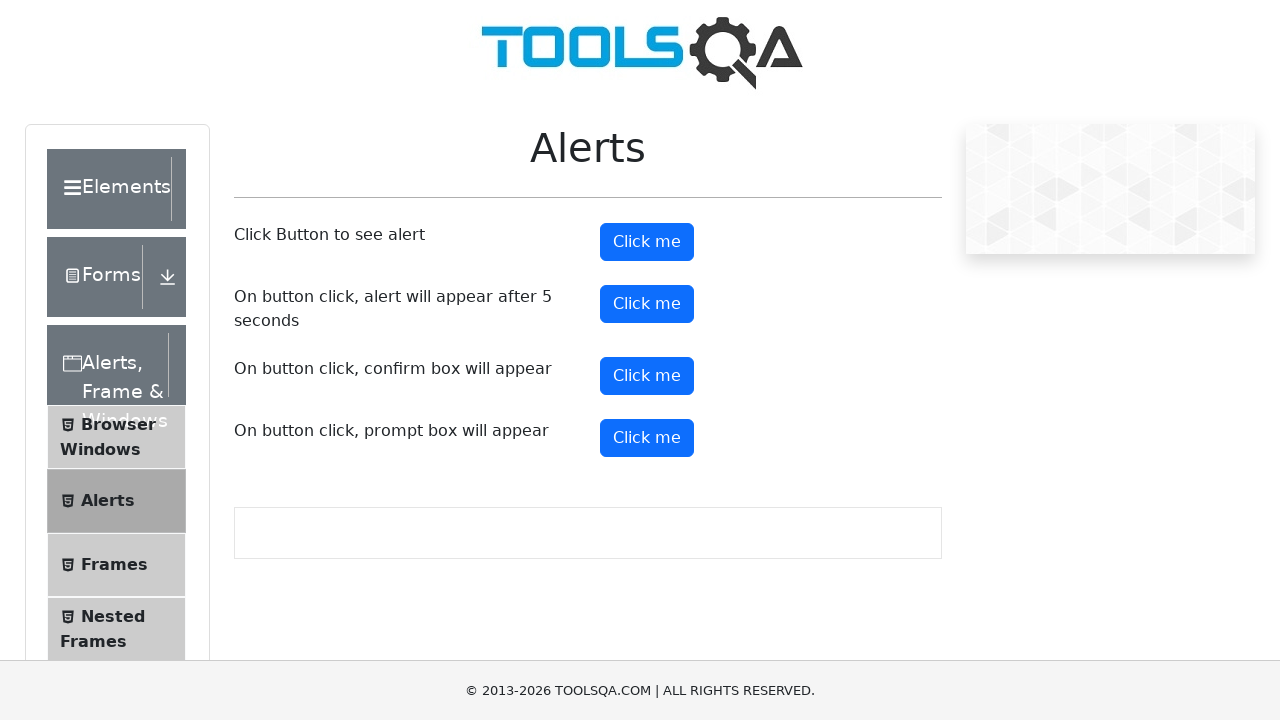

Clicked alert button to trigger the alert at (647, 242) on button#alertButton
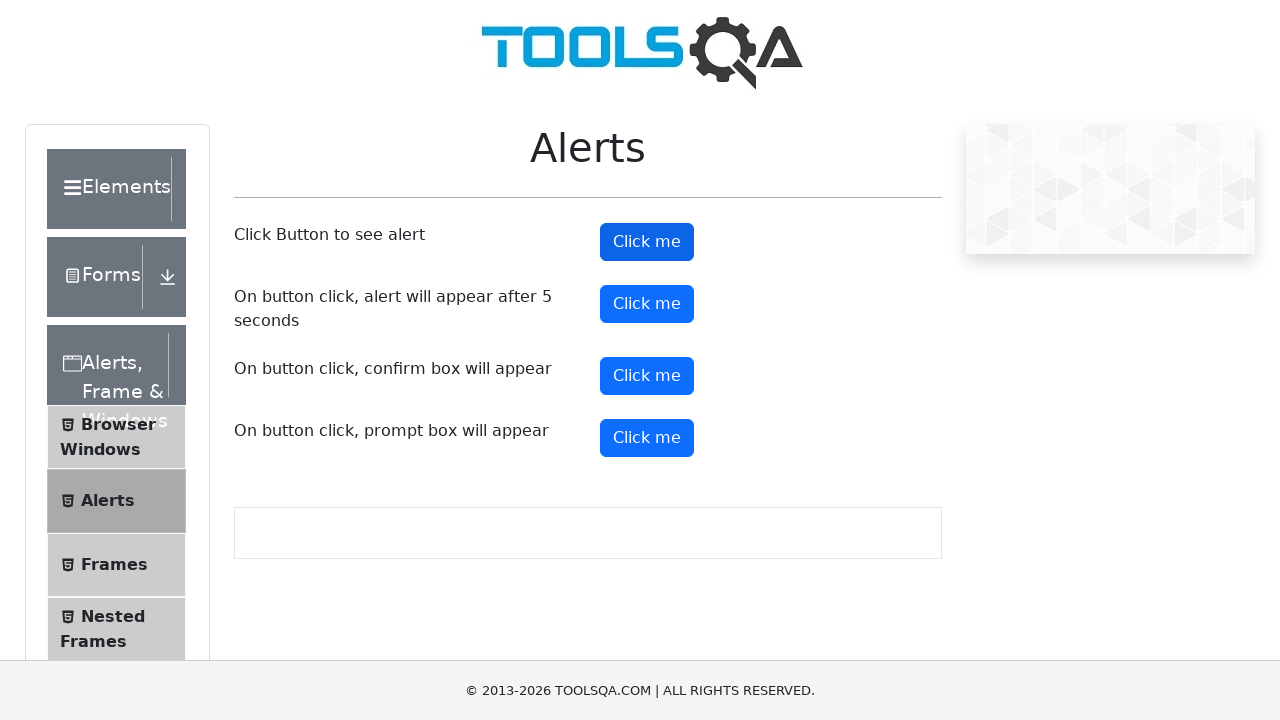

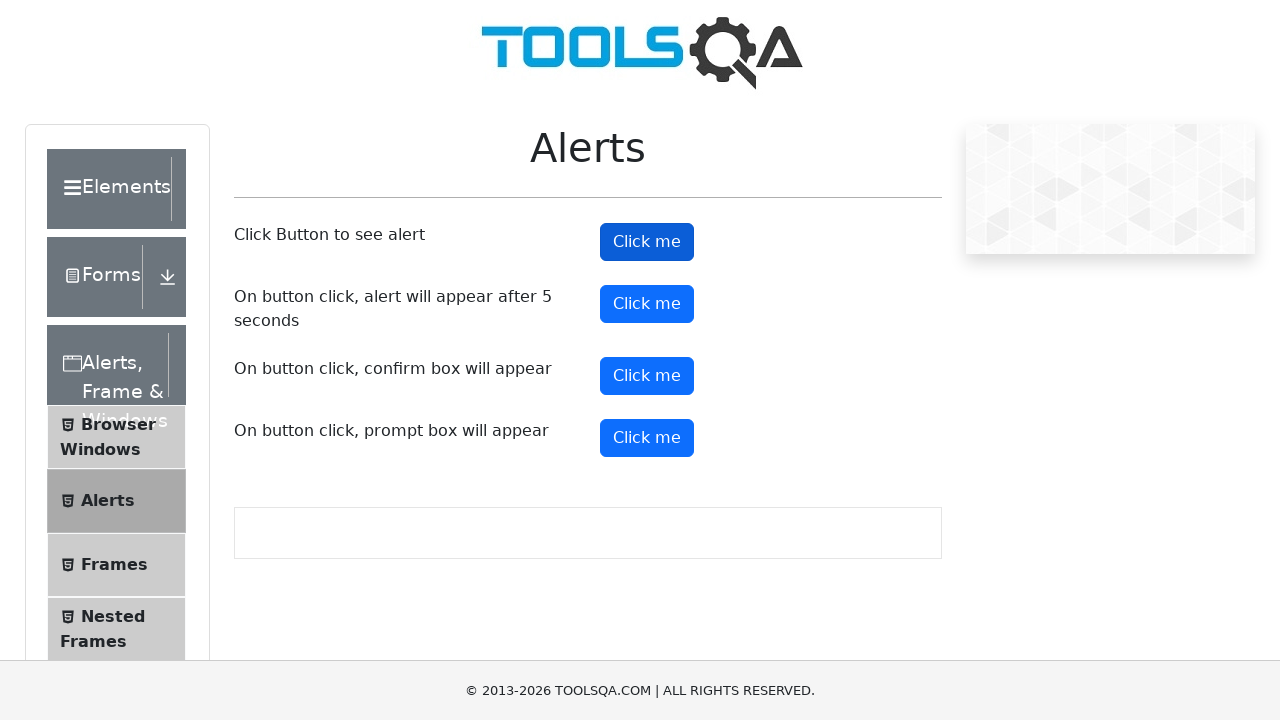